Tests drag functionality by dragging an element by offset coordinates on the jQuery UI draggable demo page

Starting URL: https://jqueryui.com/draggable/

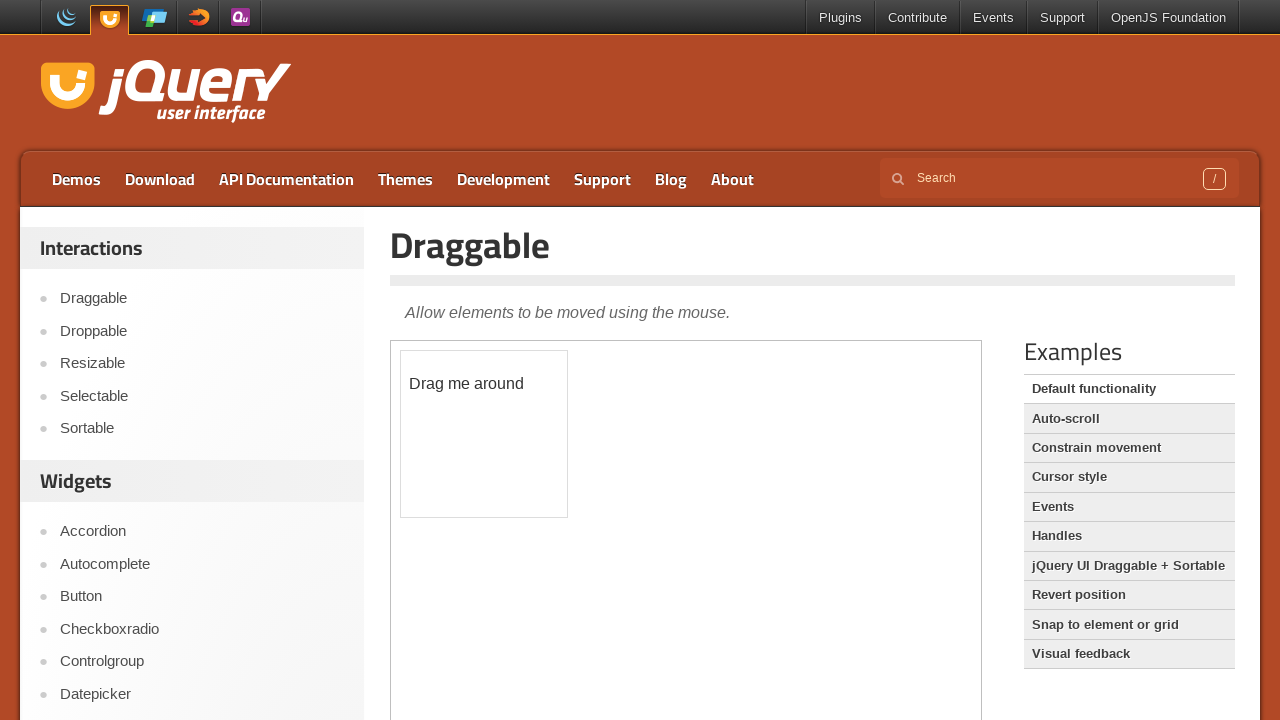

Navigated to jQuery UI draggable demo page
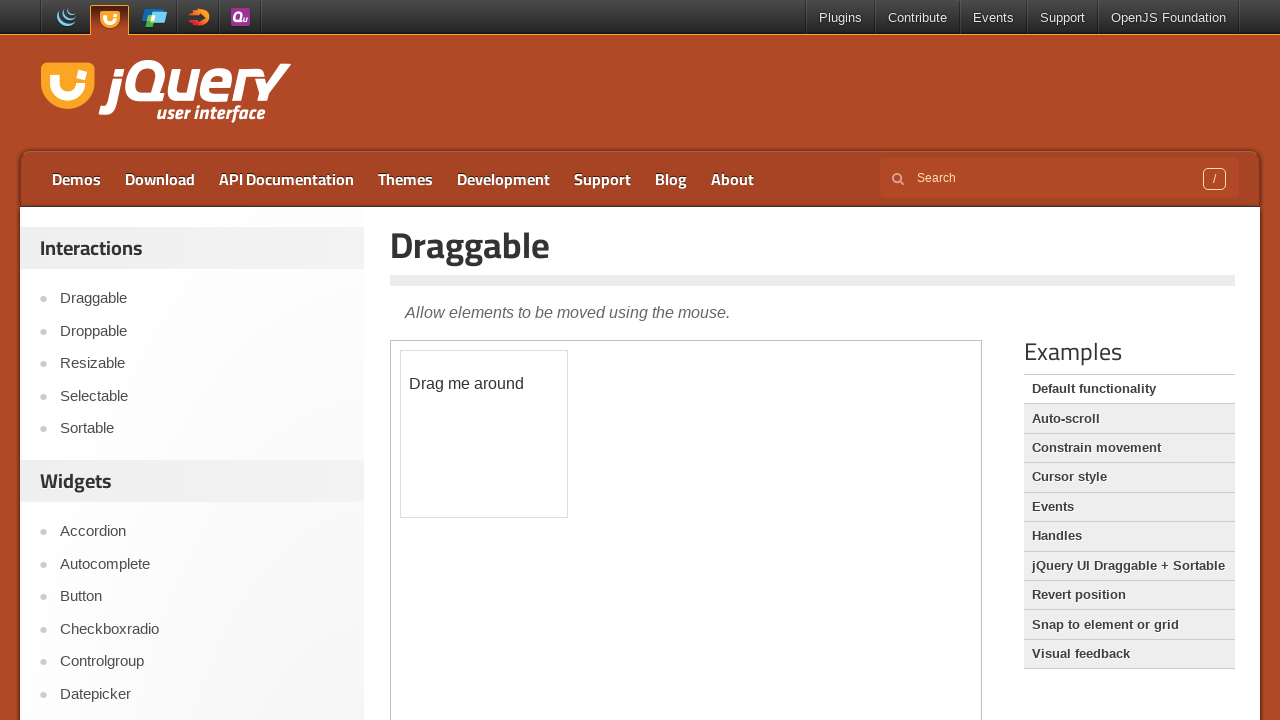

Located the demo iframe
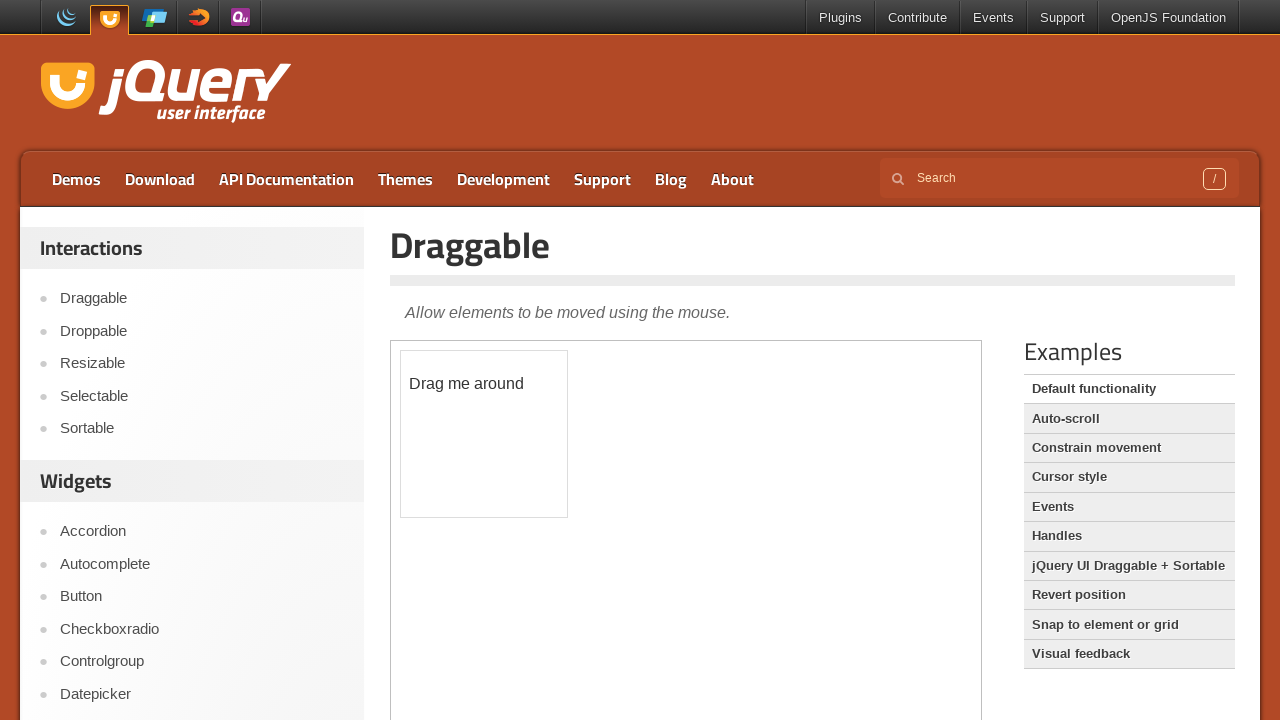

Located the draggable element
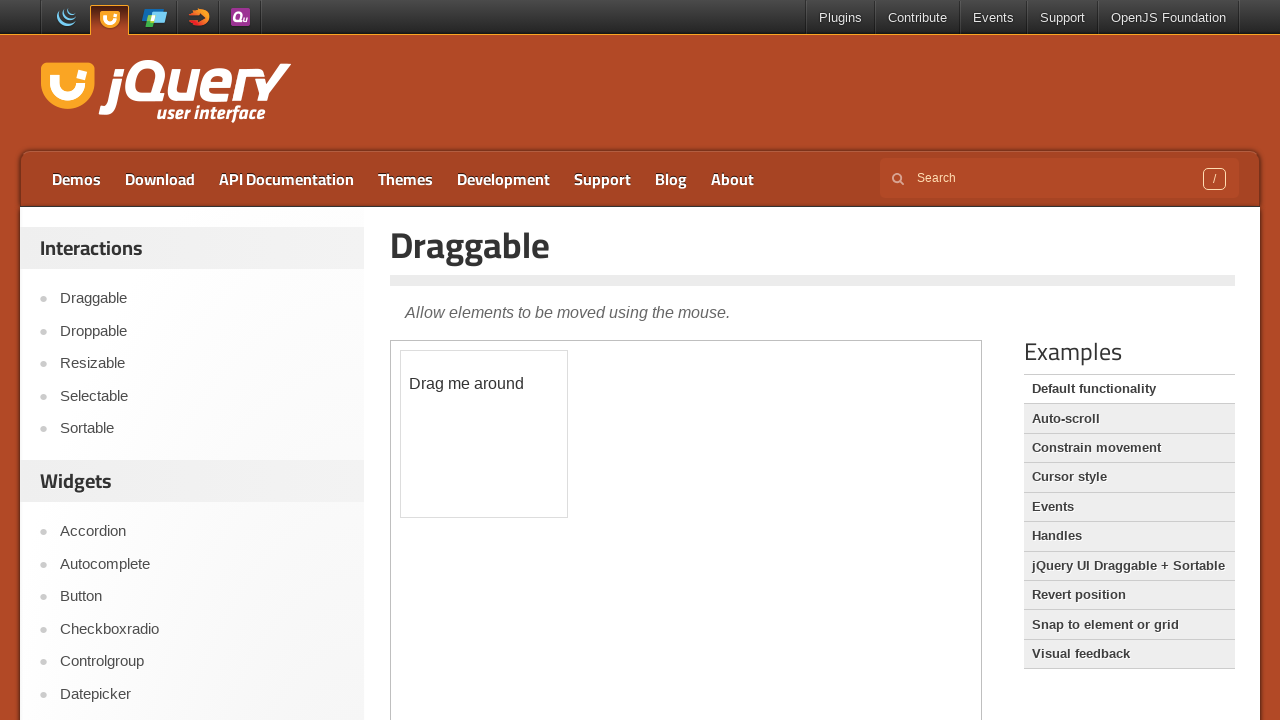

Dragged element by offset coordinates (100, 100) at (501, 451)
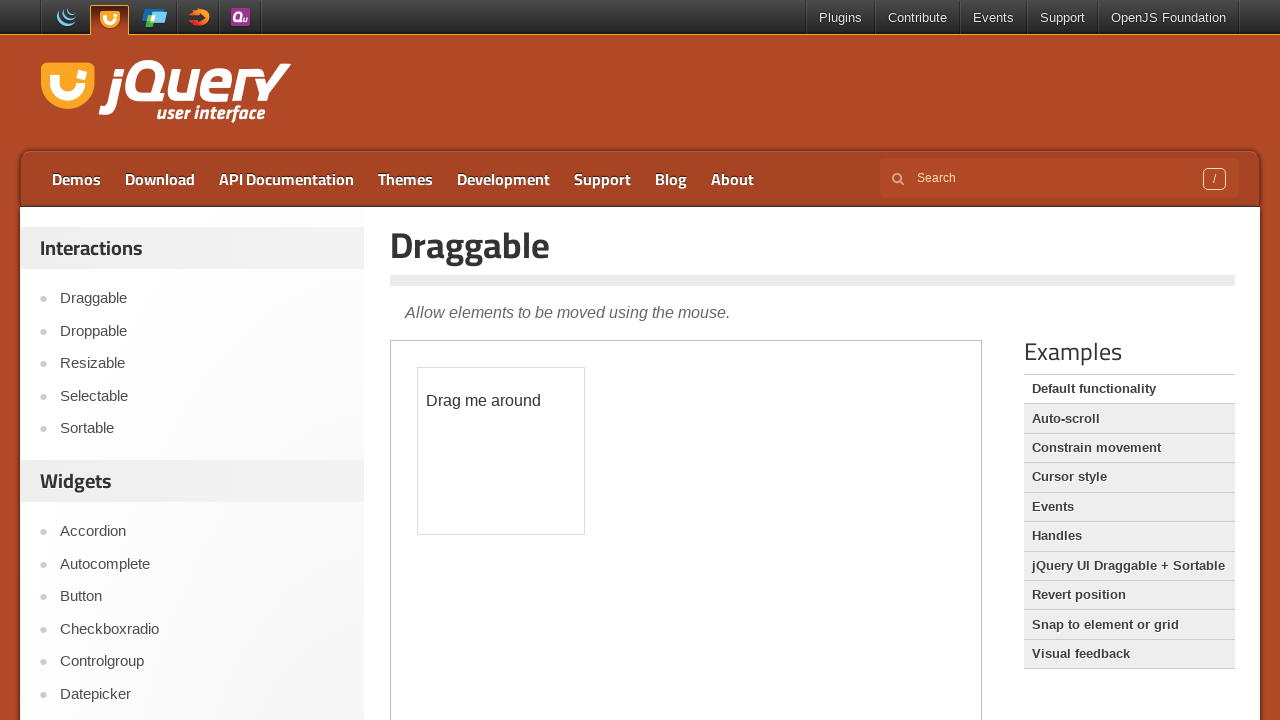

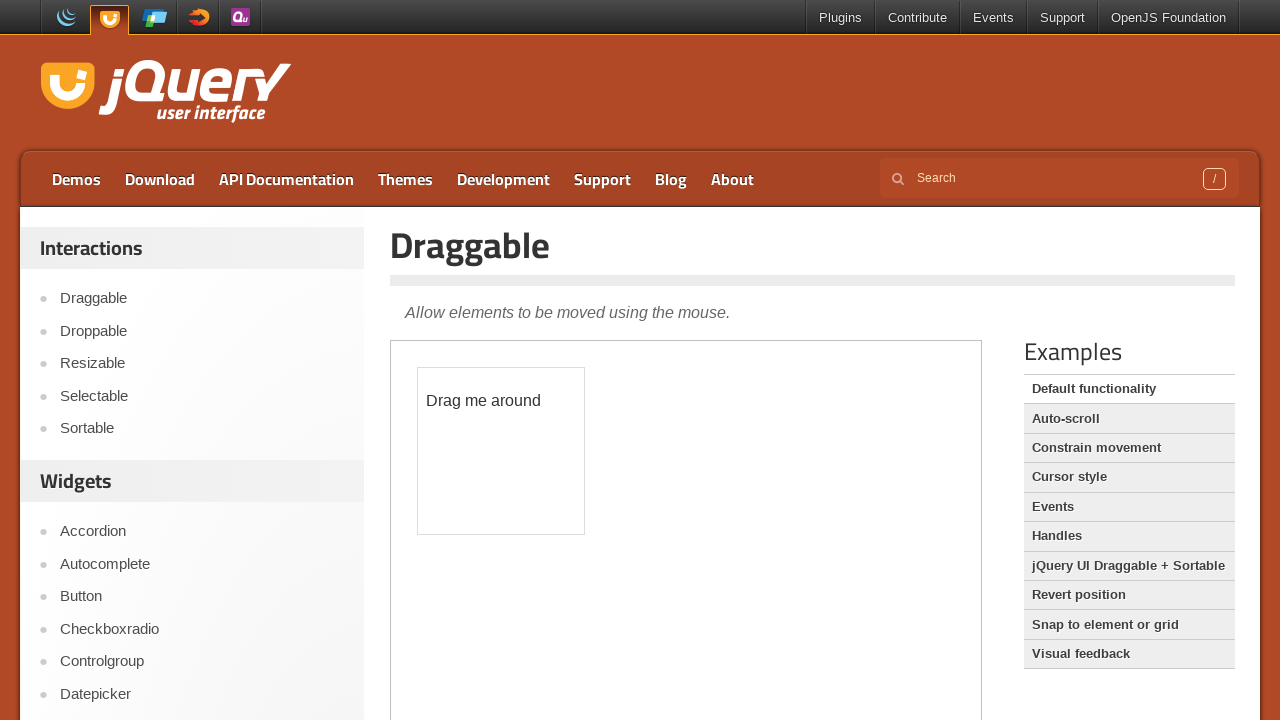